Tests mouse hover functionality by hovering over an image and verifying that hidden text and link become visible

Starting URL: https://the-internet.herokuapp.com/hovers

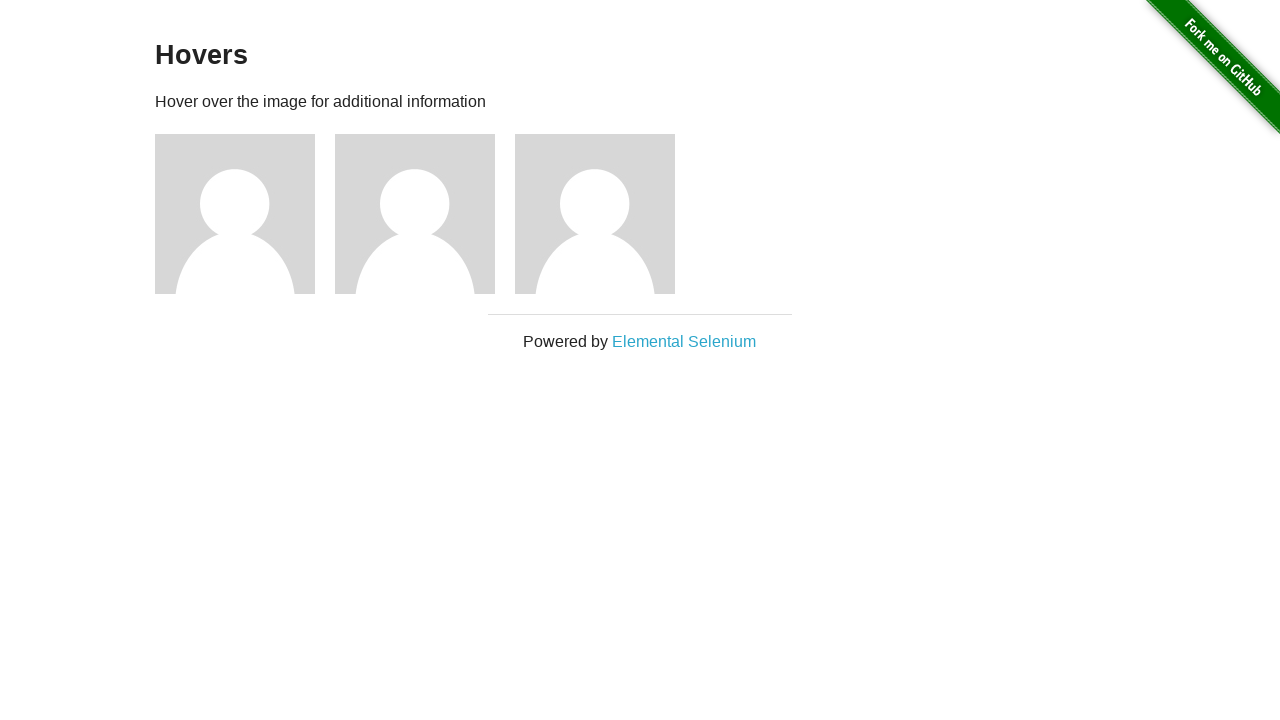

Located the first user avatar image
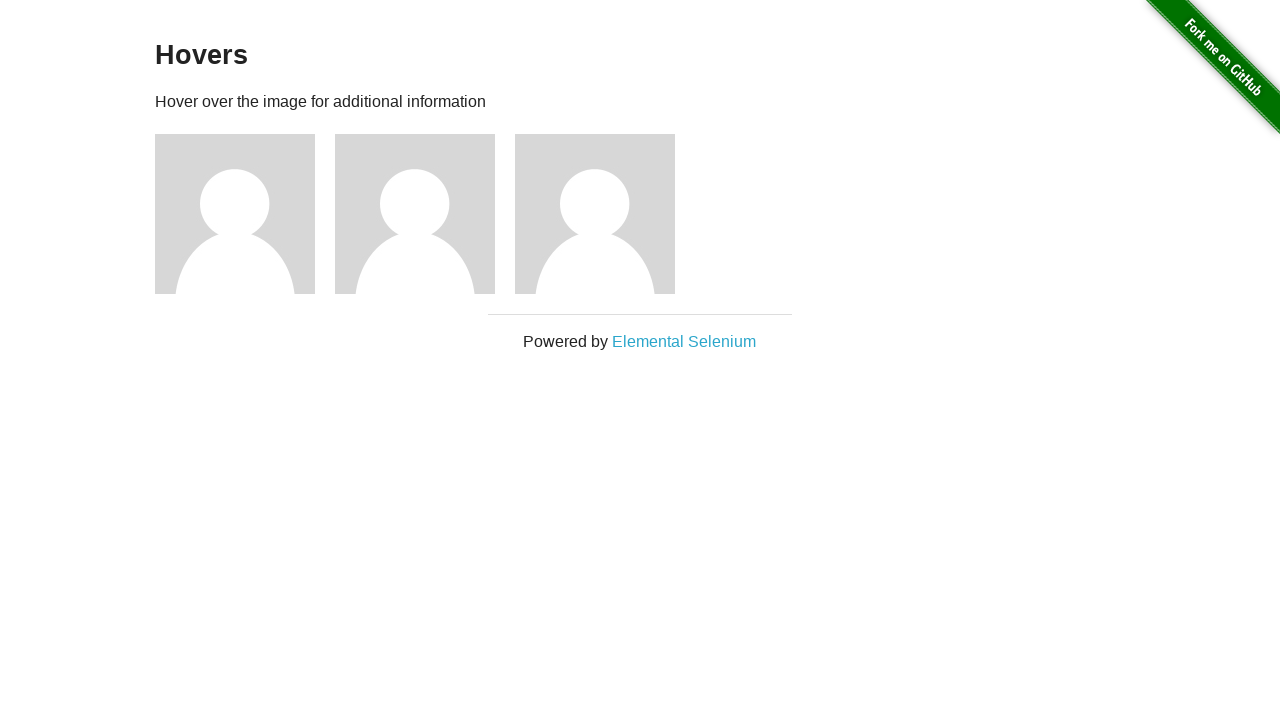

Hovered over the first user avatar image at (235, 214) on (//img[@alt='User Avatar'])[1]
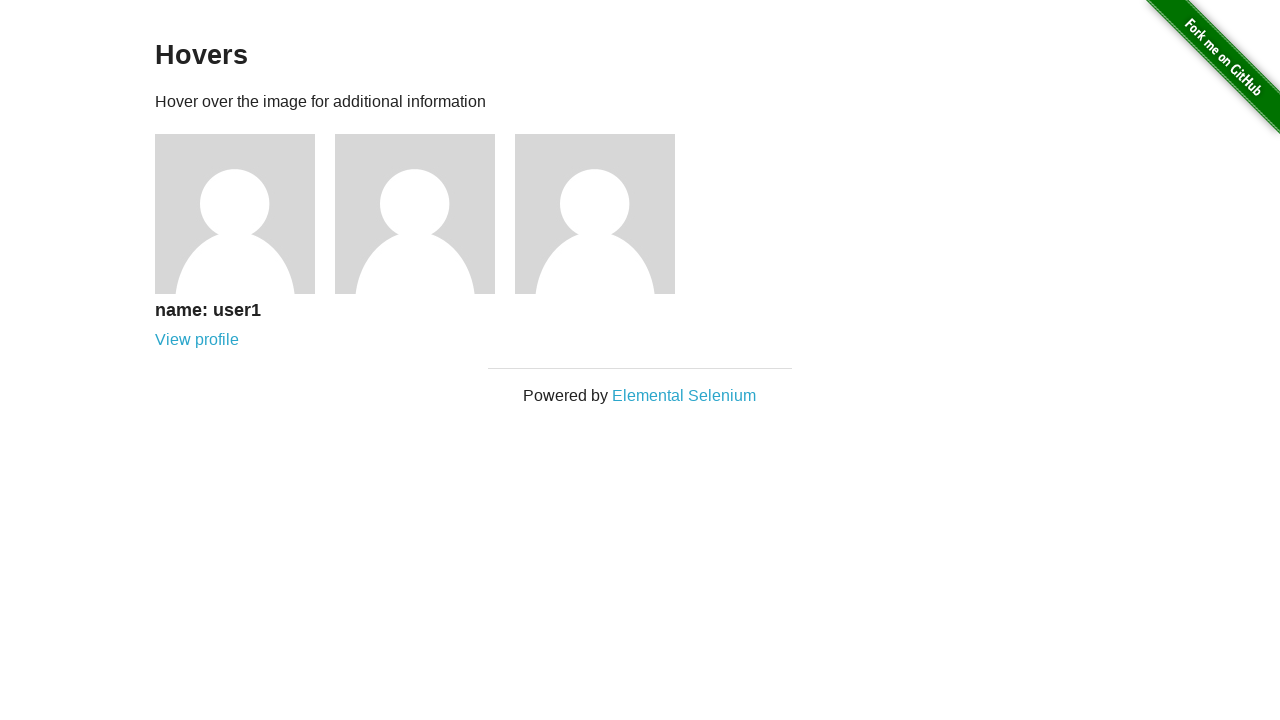

Located the hidden text element after hover
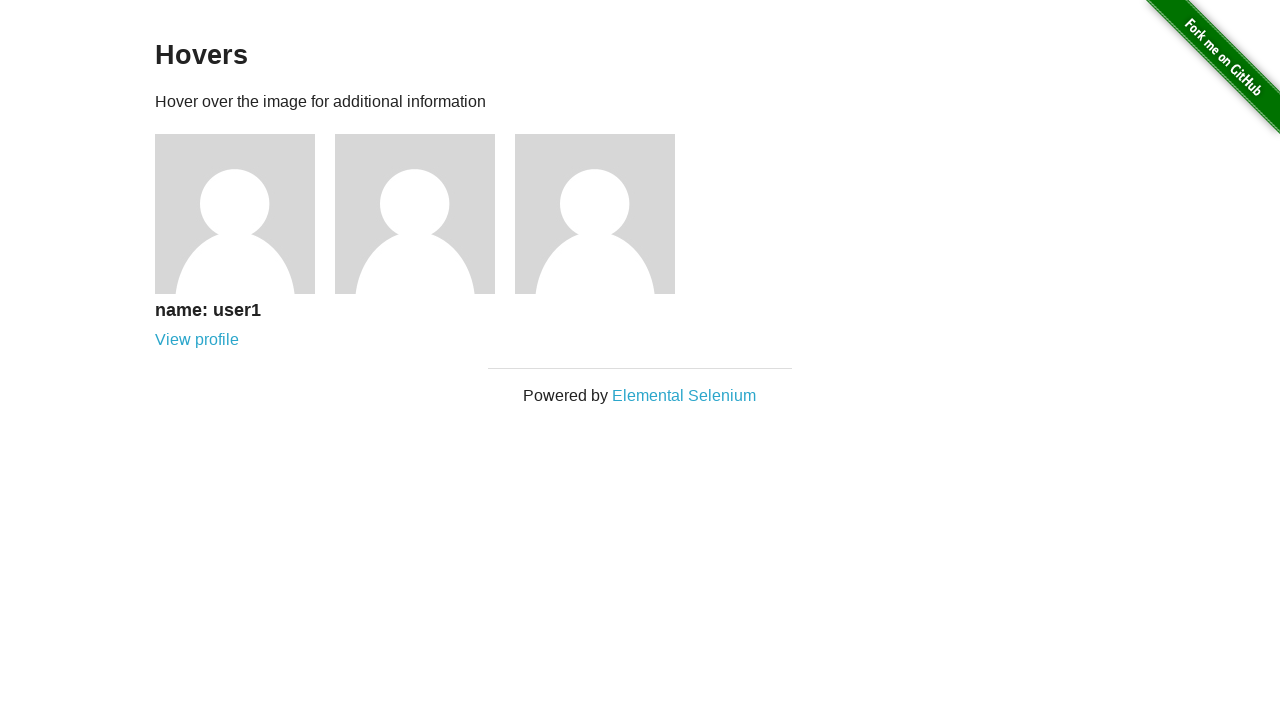

Verified hidden text displays 'name: user1' after hover
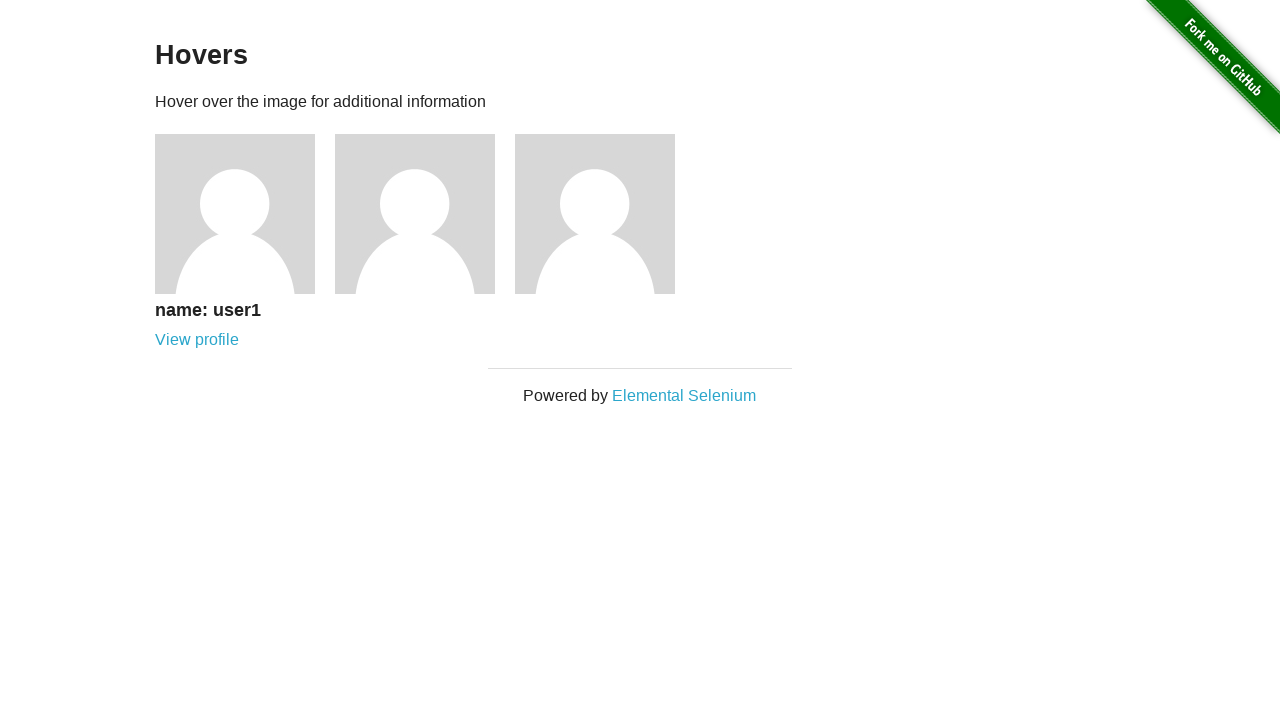

Located the hidden link element after hover
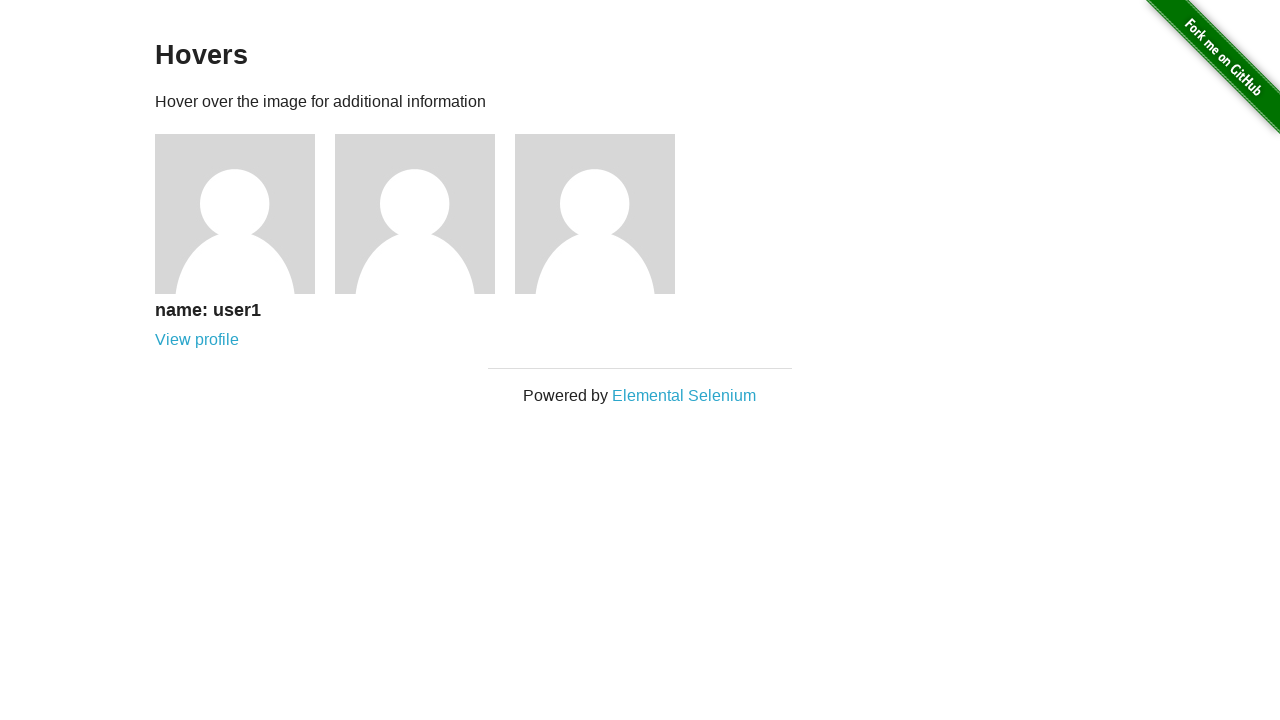

Verified the hidden link is visible after hover
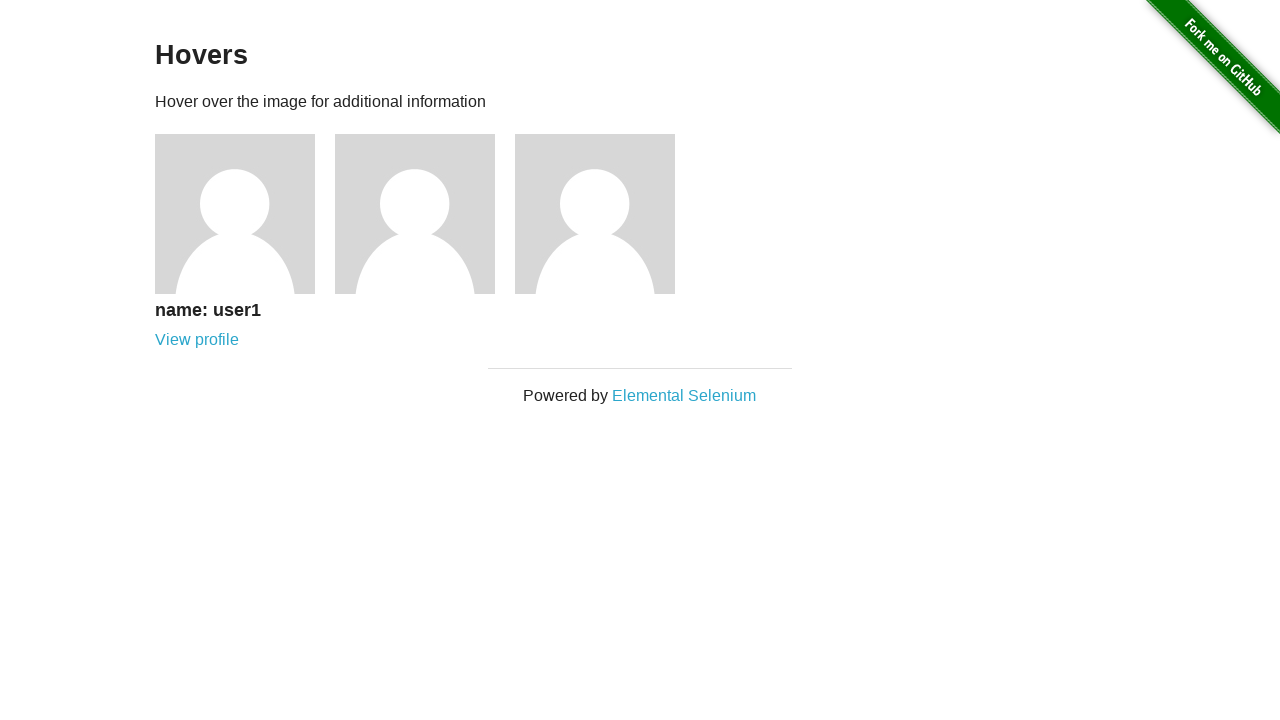

Verified the hidden link is enabled after hover
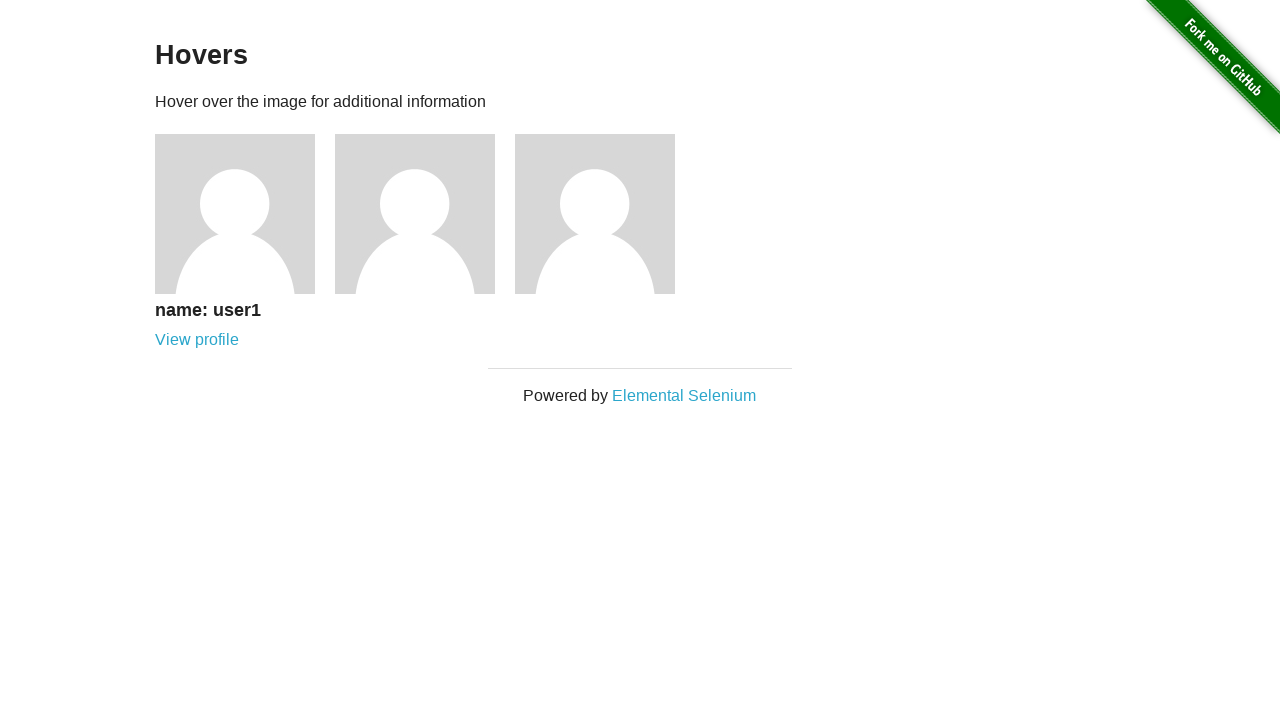

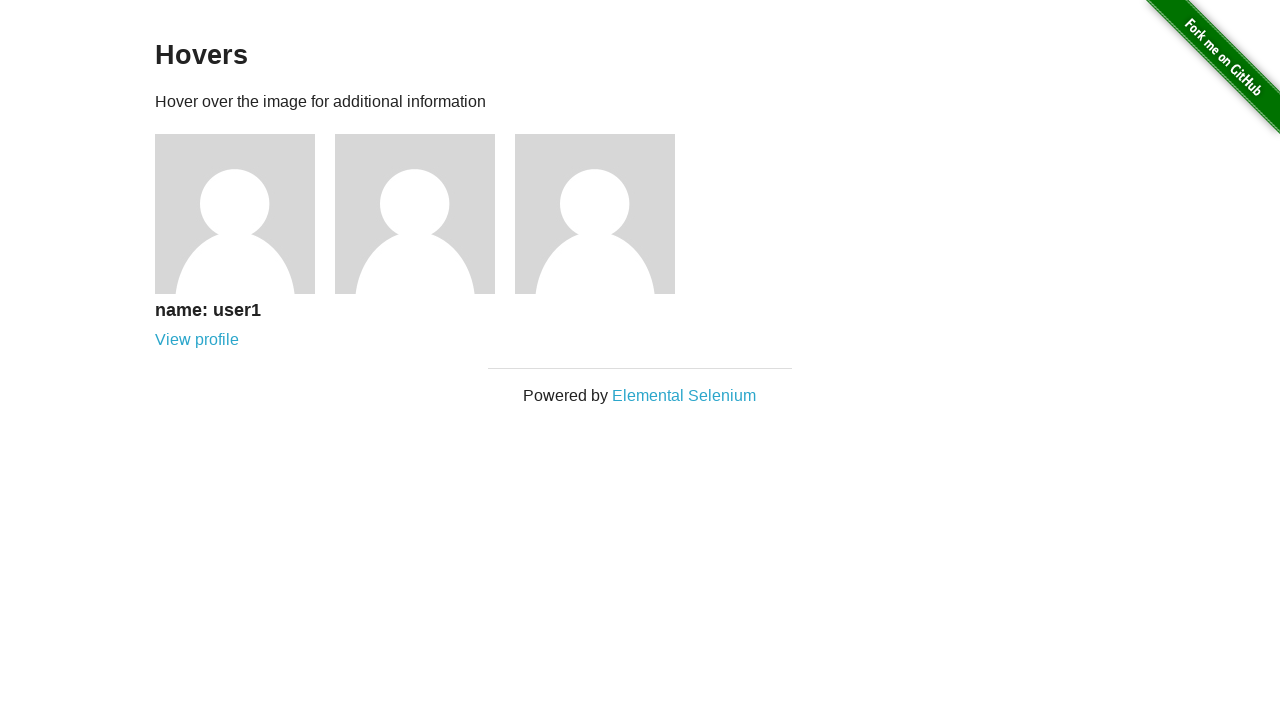